Tests checkbox functionality by clicking on checkboxes if they are not selected, then verifies all checkboxes are checked

Starting URL: https://the-internet.herokuapp.com/checkboxes

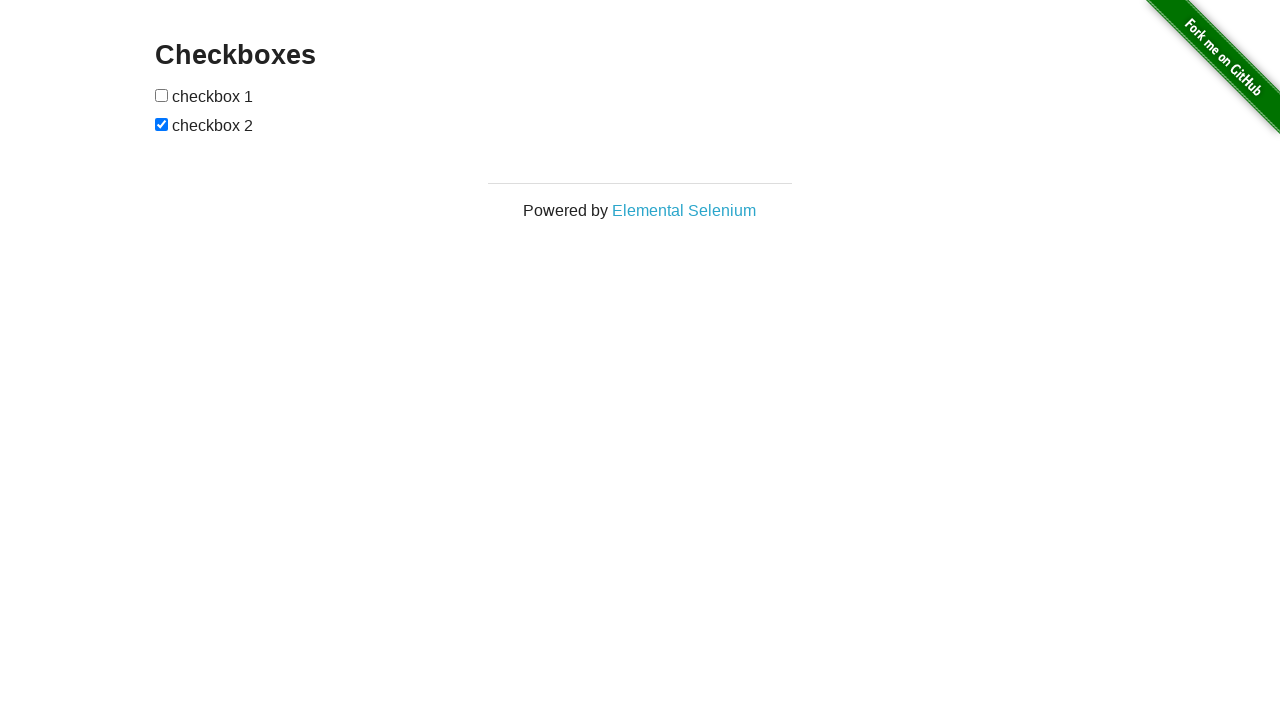

Located first checkbox element
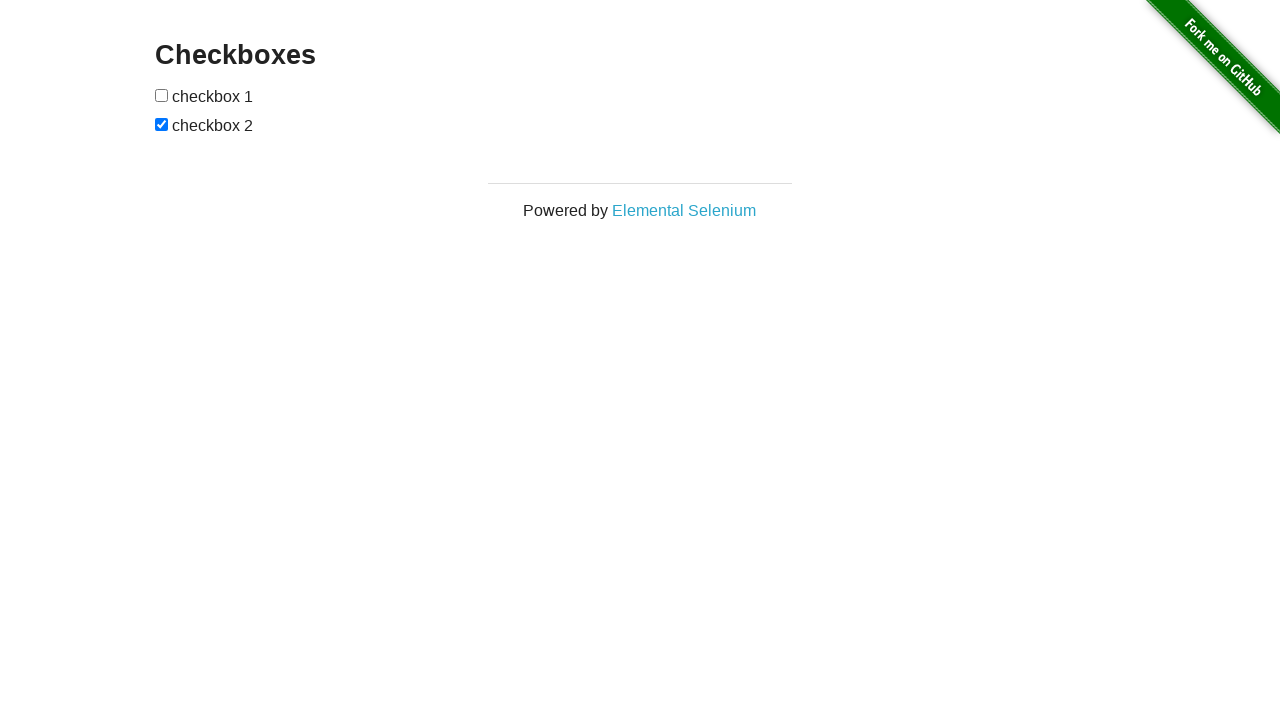

Checked if first checkbox is selected
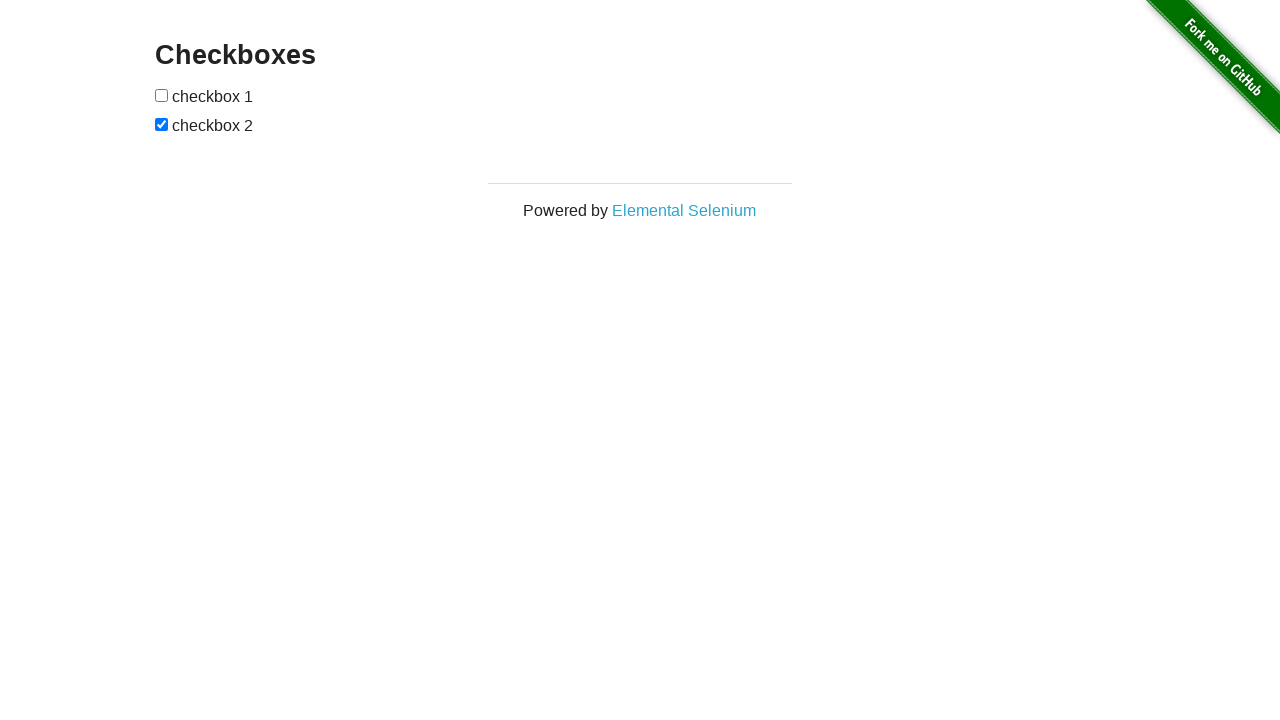

Clicked first checkbox to select it at (162, 95) on xpath=//input[@type='checkbox'] >> nth=0
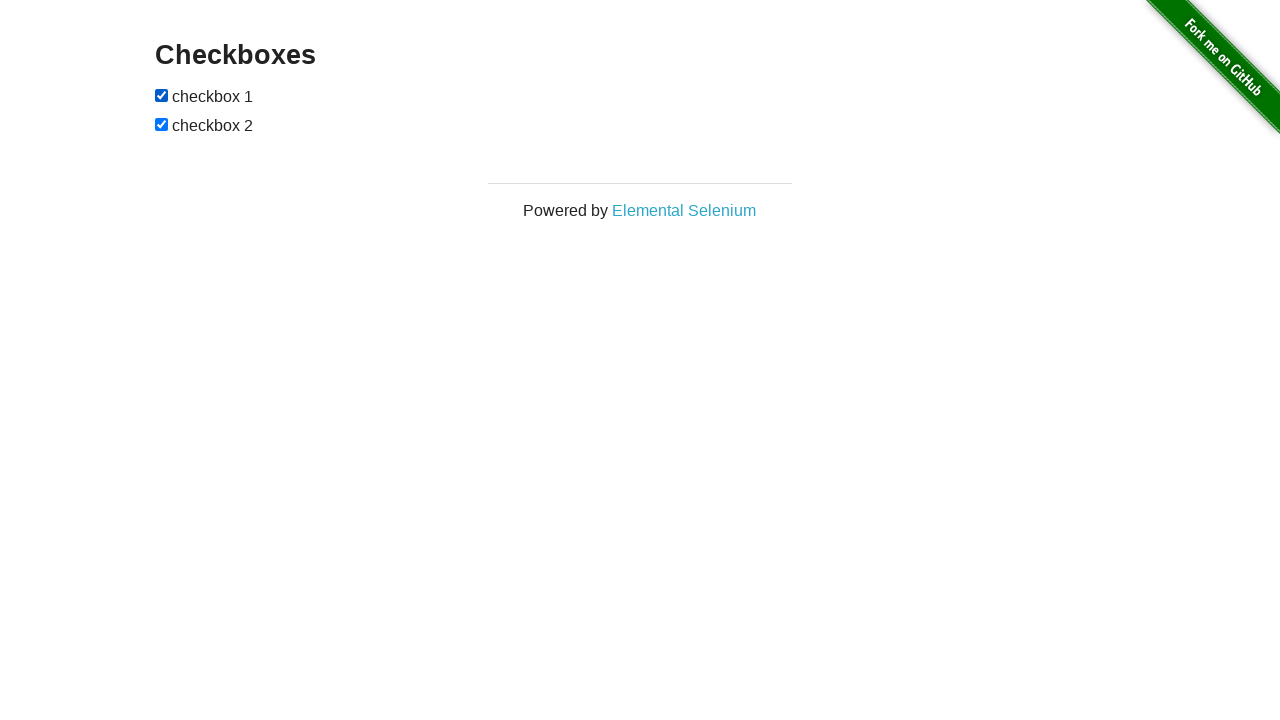

Located second checkbox element
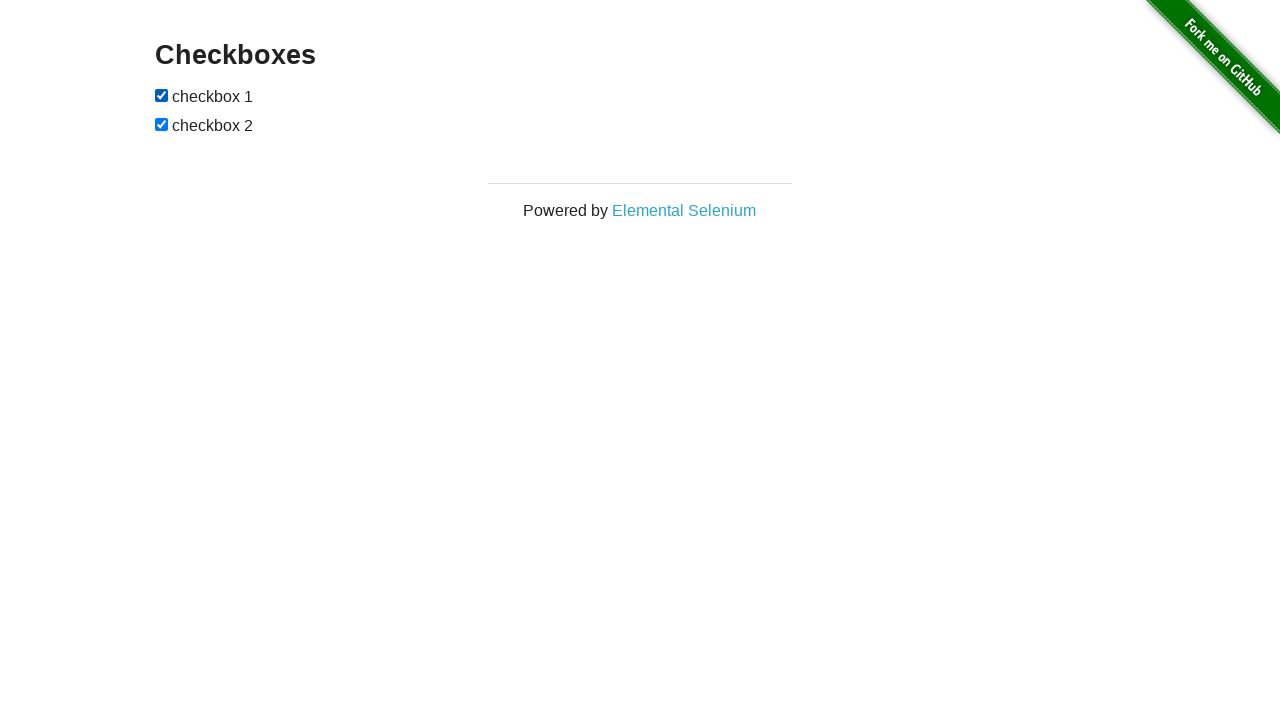

Second checkbox was already selected
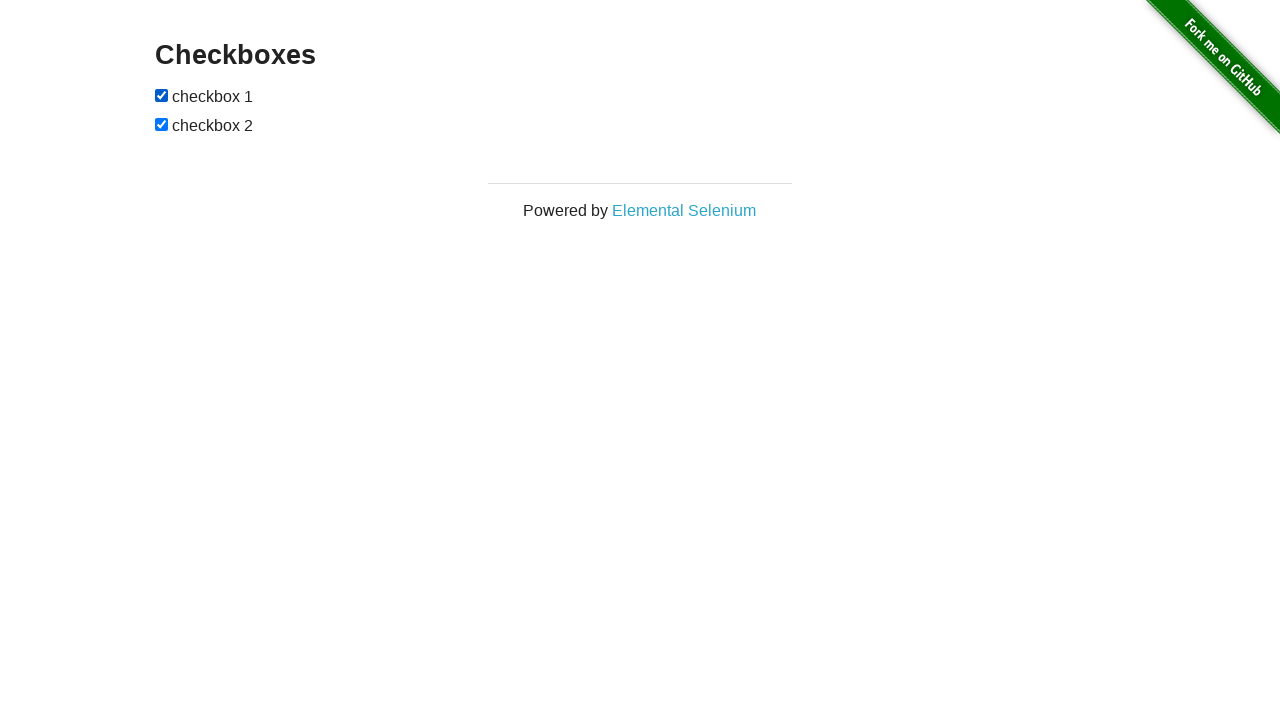

Verified first checkbox is selected
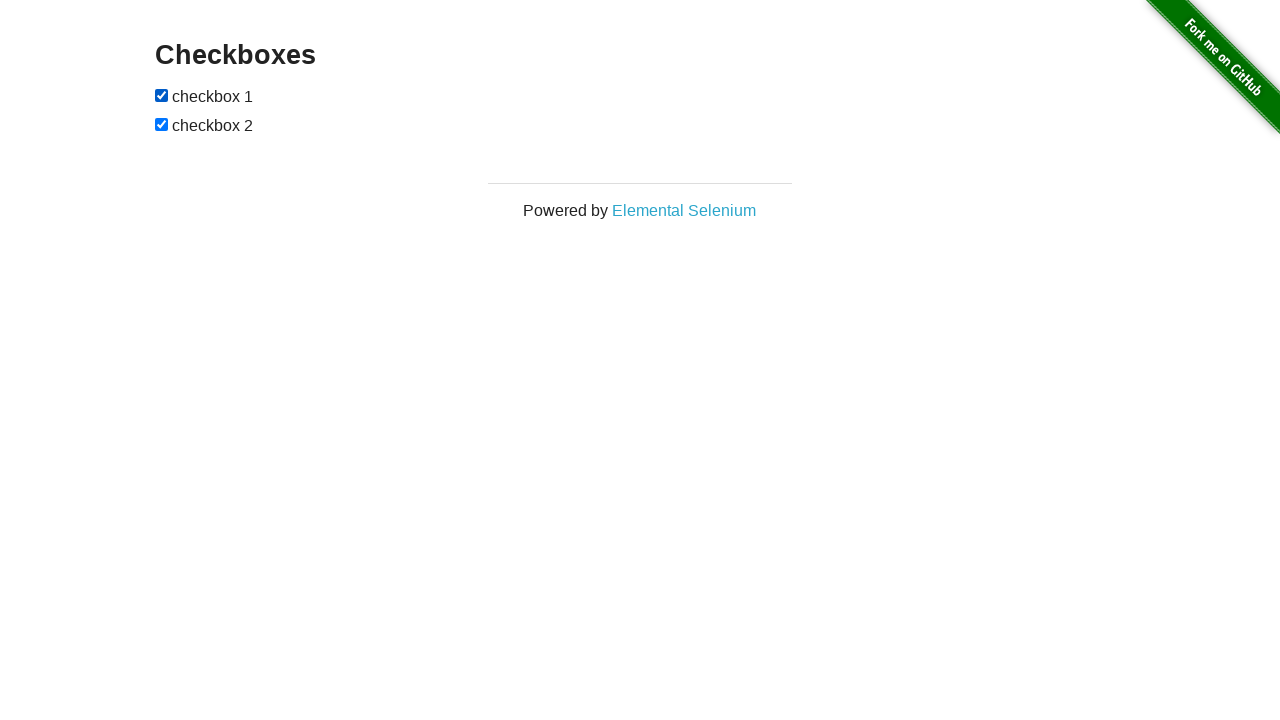

Verified second checkbox is selected
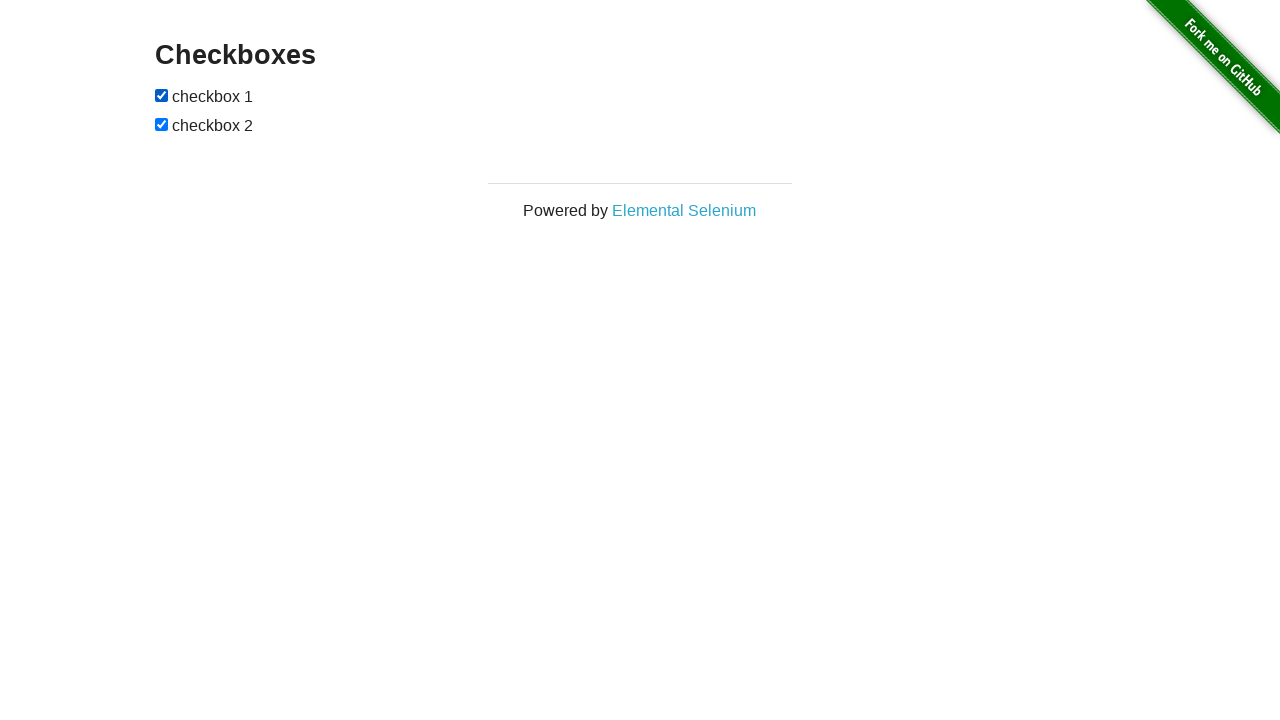

Located all checkbox elements
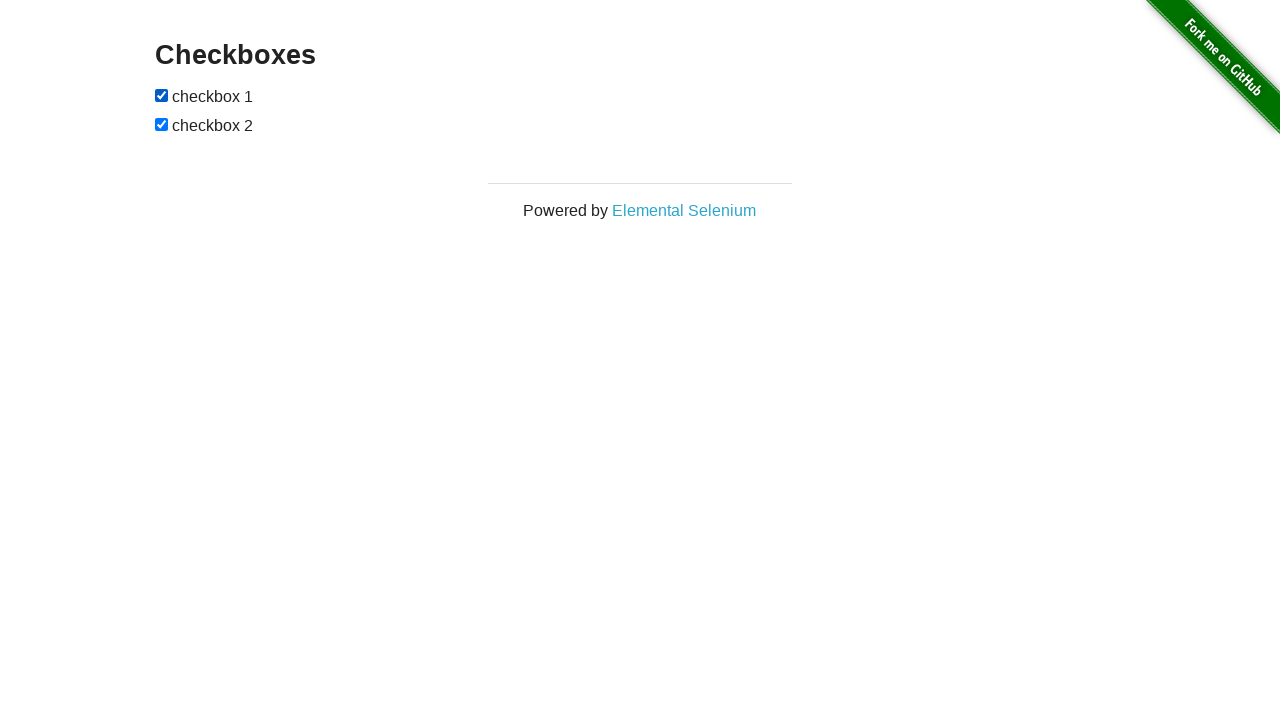

Retrieved total count of checkboxes: 2
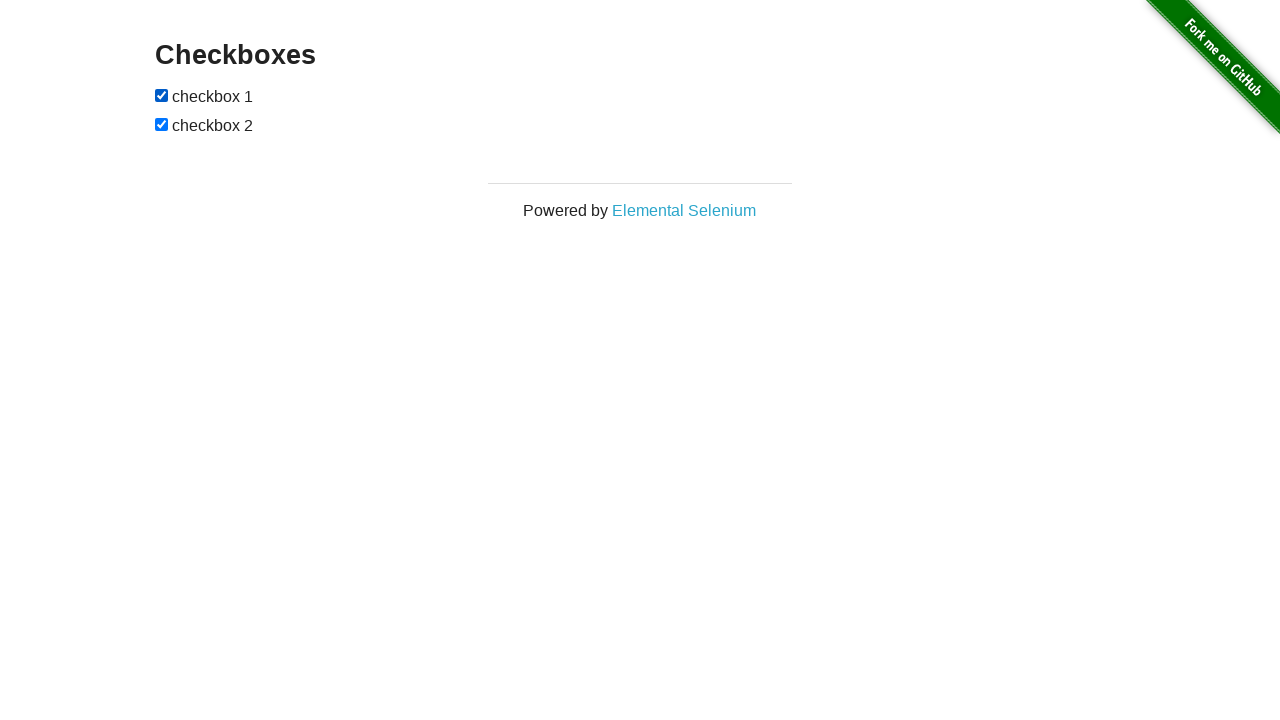

Verified checkbox 1 is selected
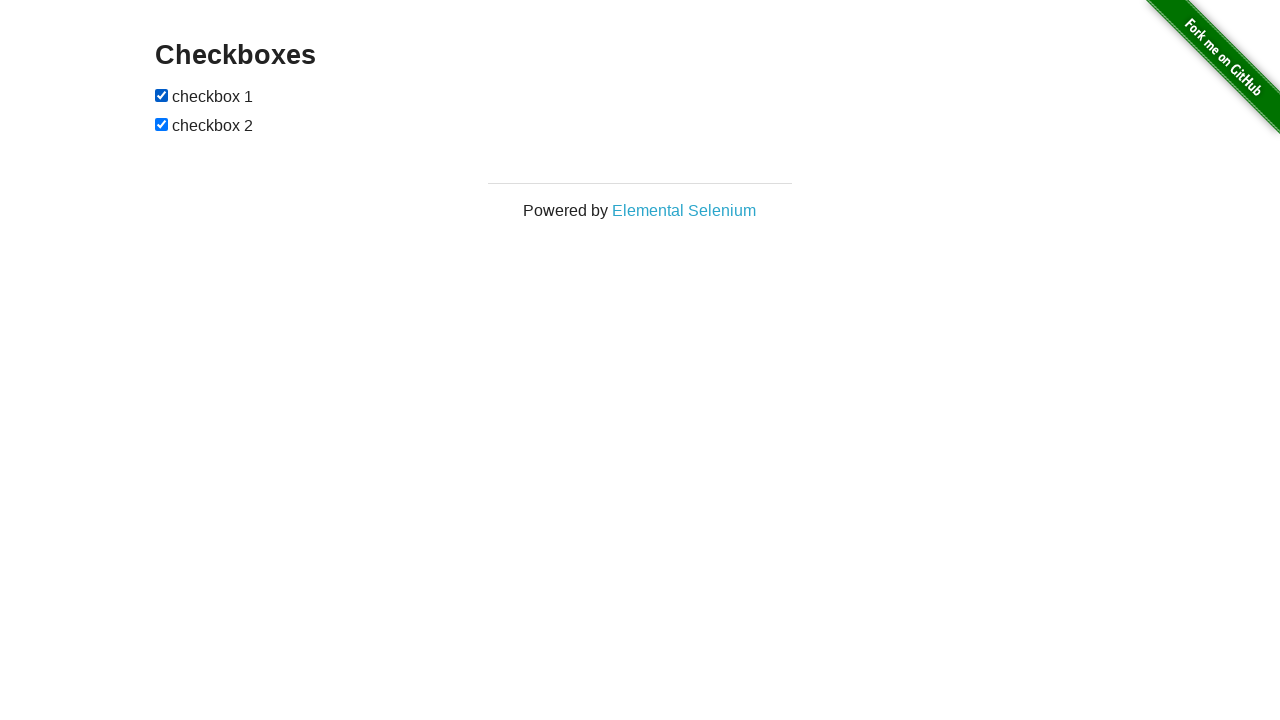

Verified checkbox 2 is selected
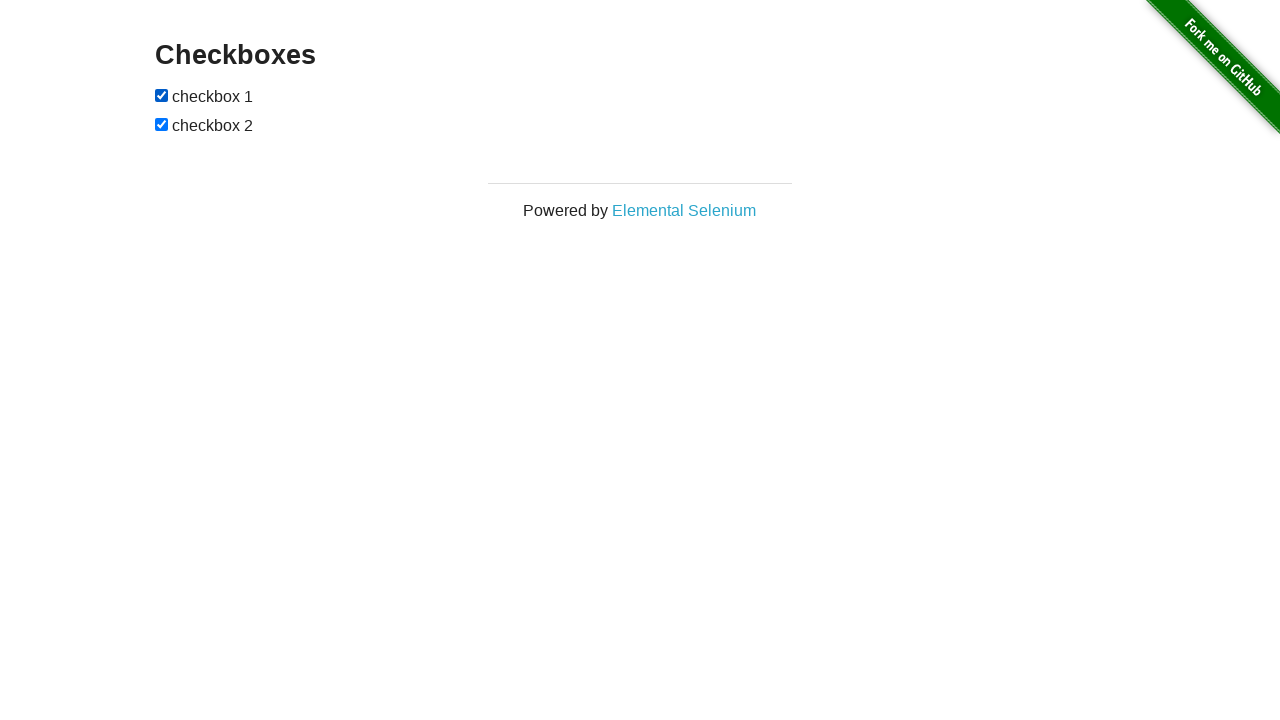

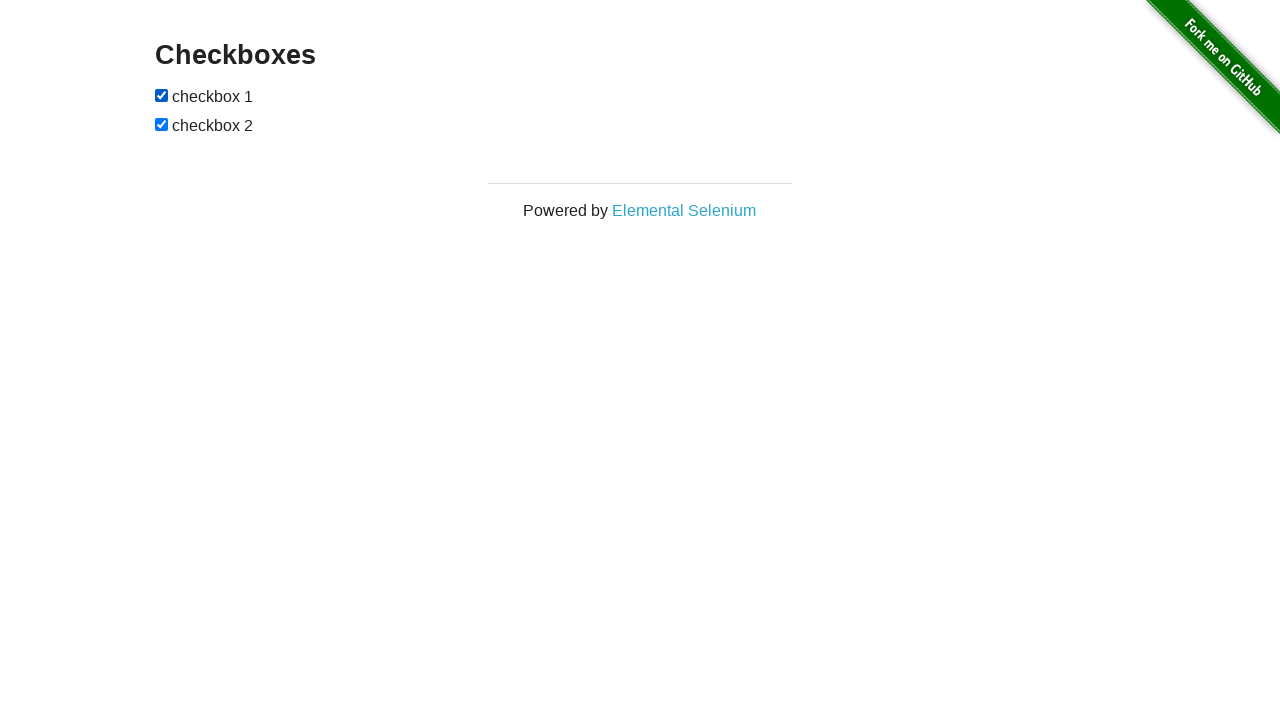